Tests form submission flow by clicking a partial link text, then filling out a form with personal information (first name, last name, city, country) and submitting it.

Starting URL: http://suninjuly.github.io/find_link_text

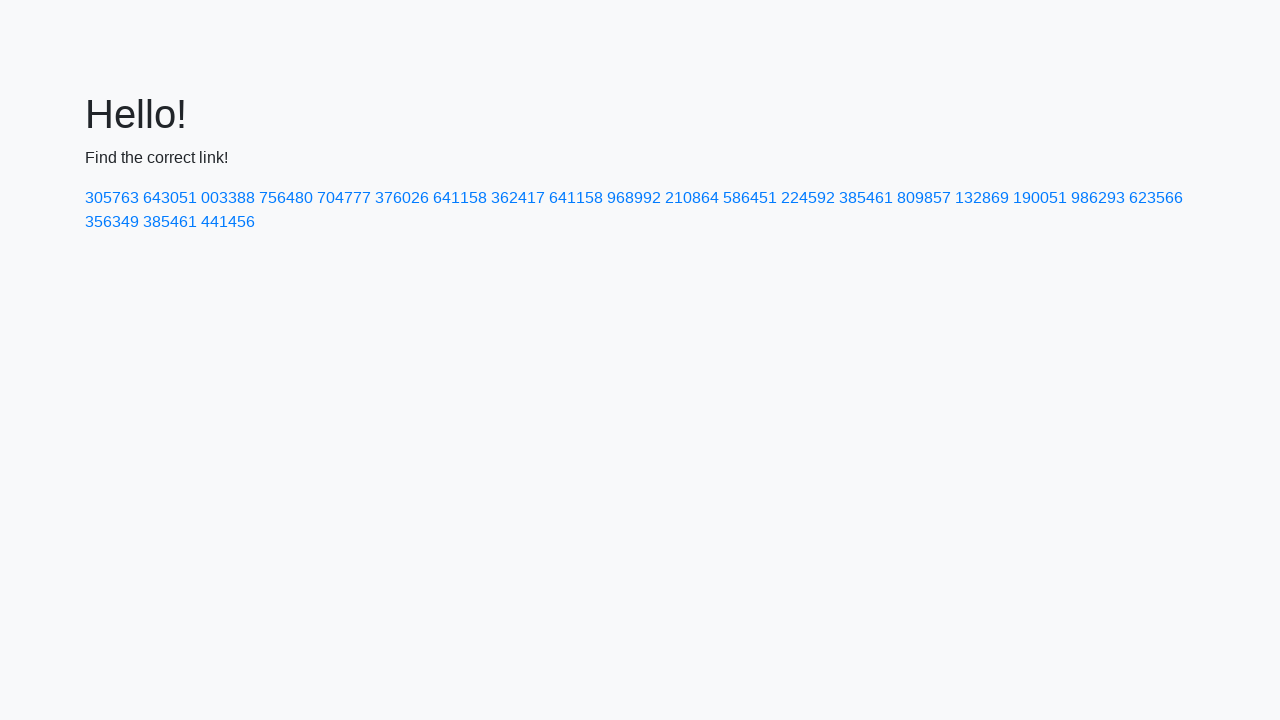

Clicked link containing partial text '224592' at (808, 198) on a:has-text('224592')
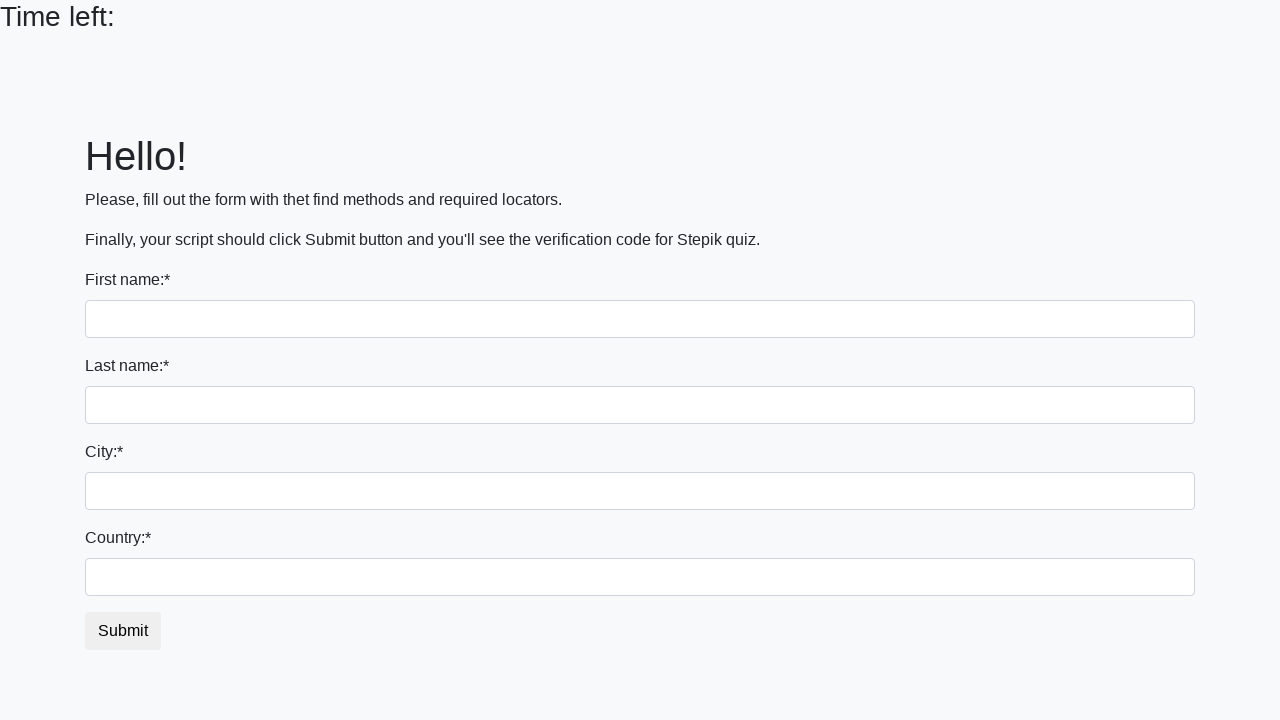

Filled first name field with 'Ivan' on input >> nth=0
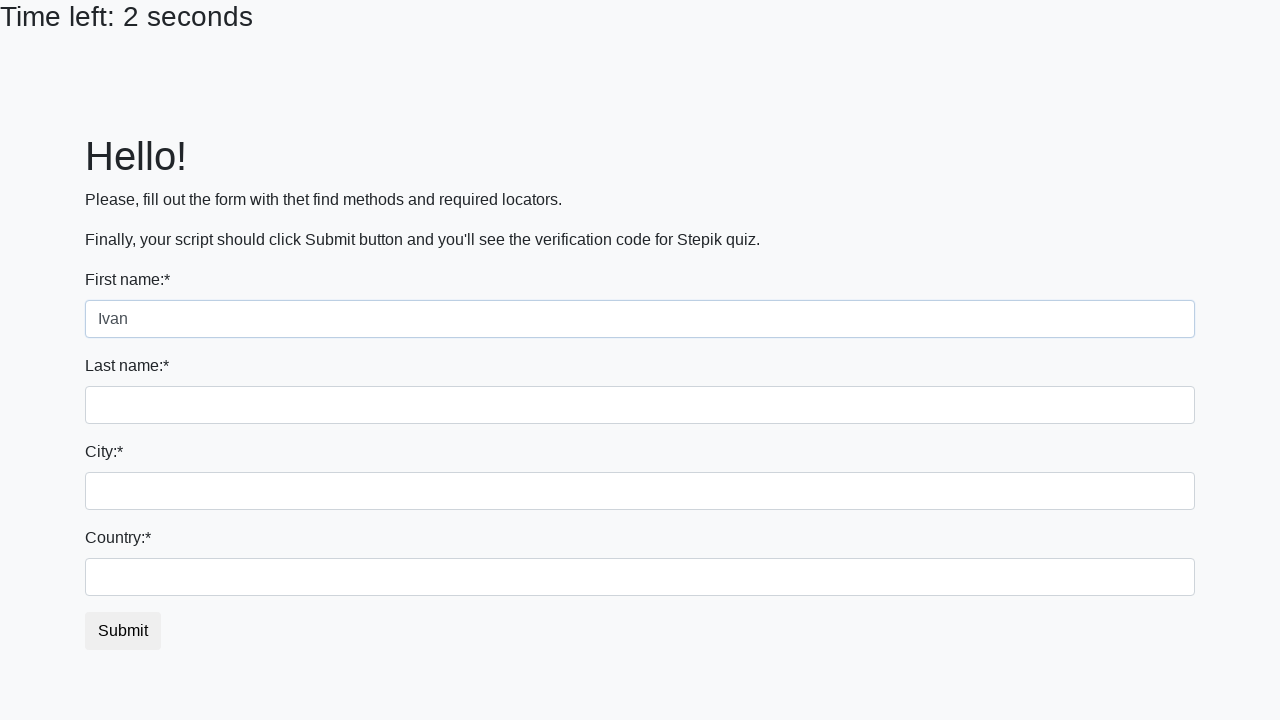

Filled last name field with 'Petrov' on input[name='last_name']
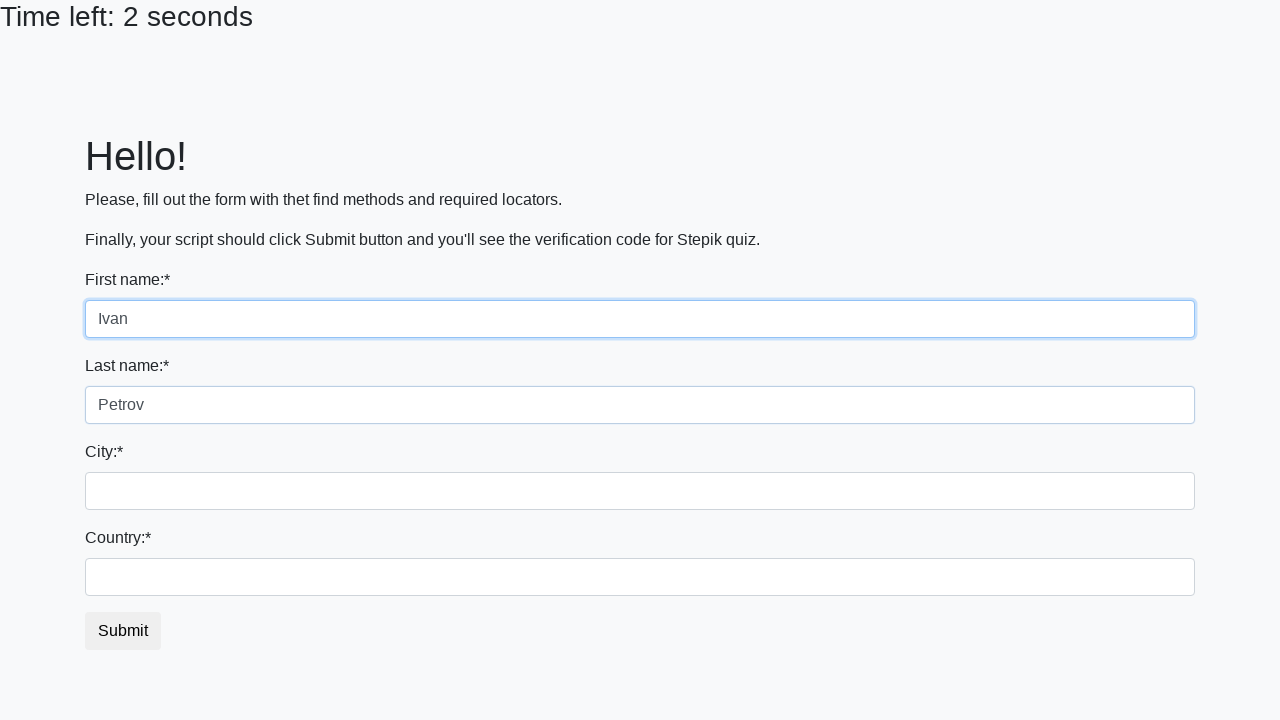

Filled city field with 'Smolensk' on .city
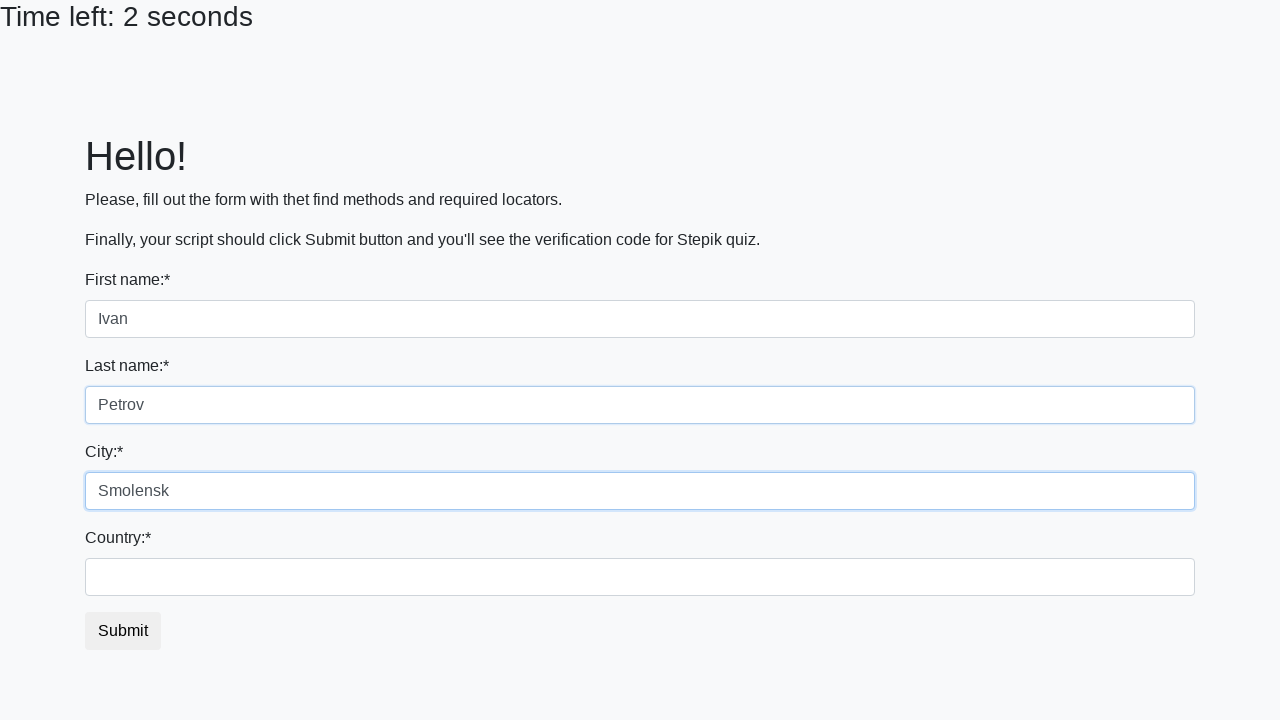

Filled country field with 'Russia' on #country
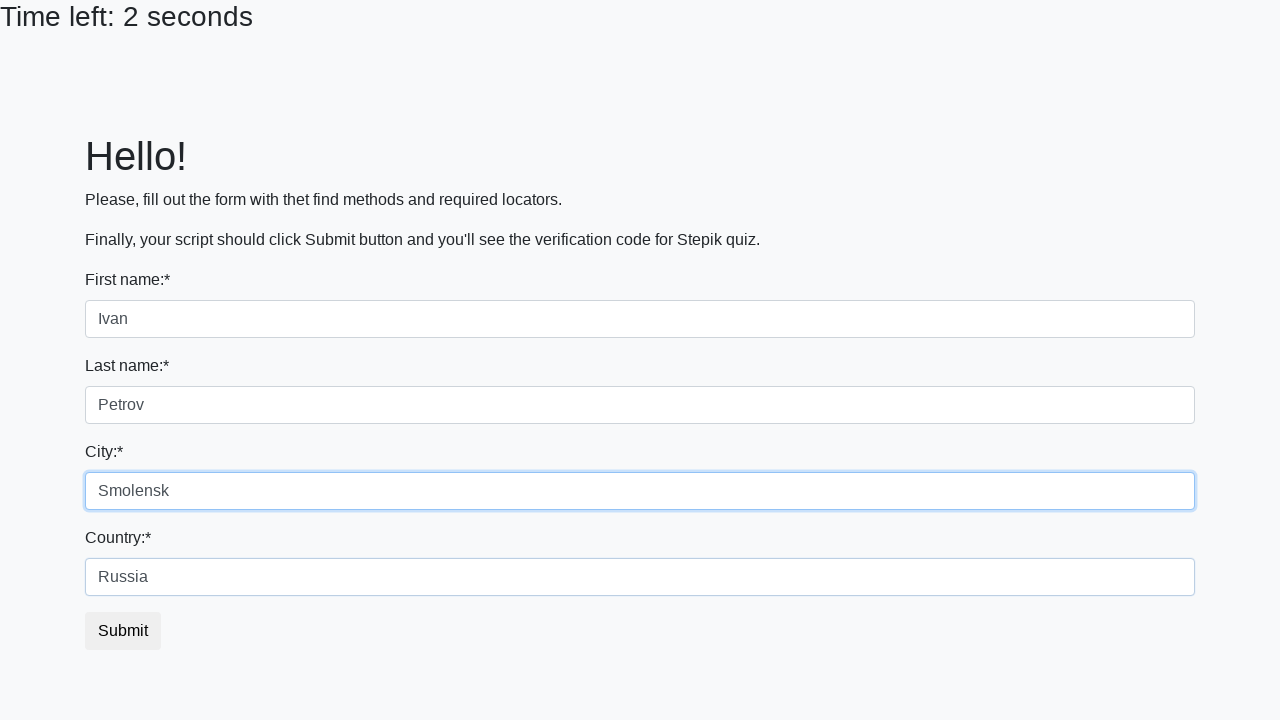

Clicked submit button to complete form submission at (123, 631) on button.btn
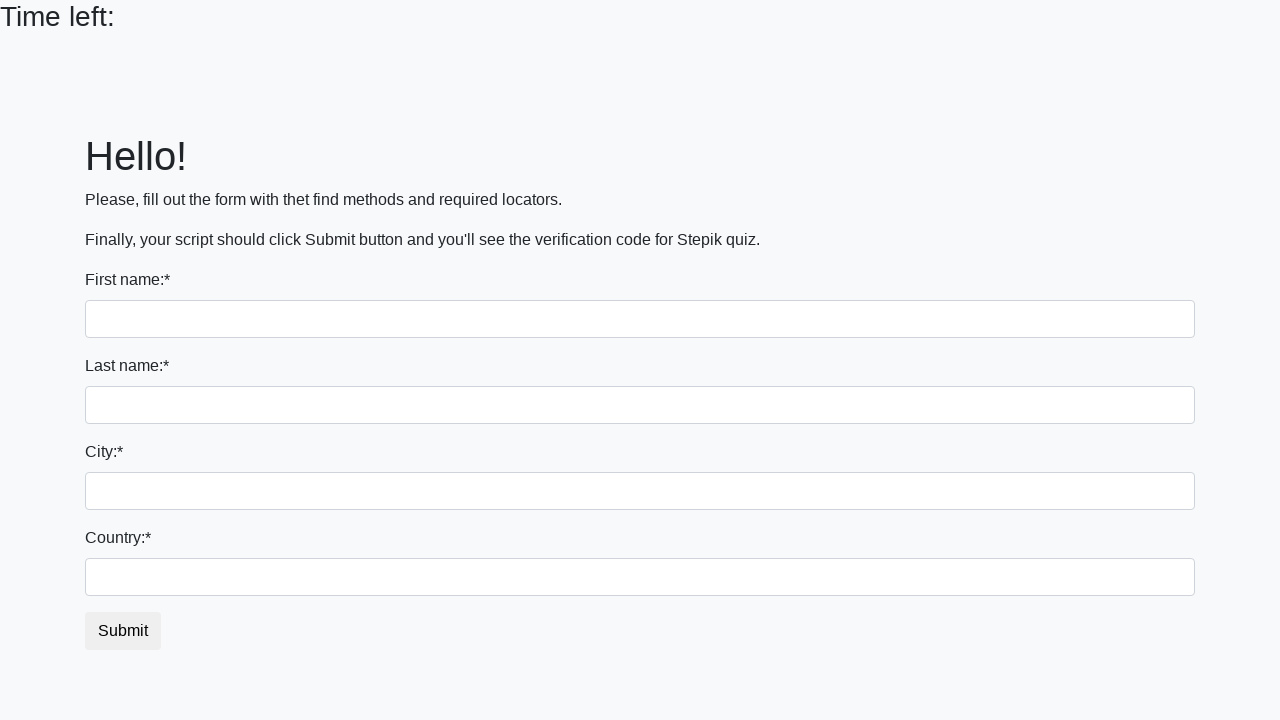

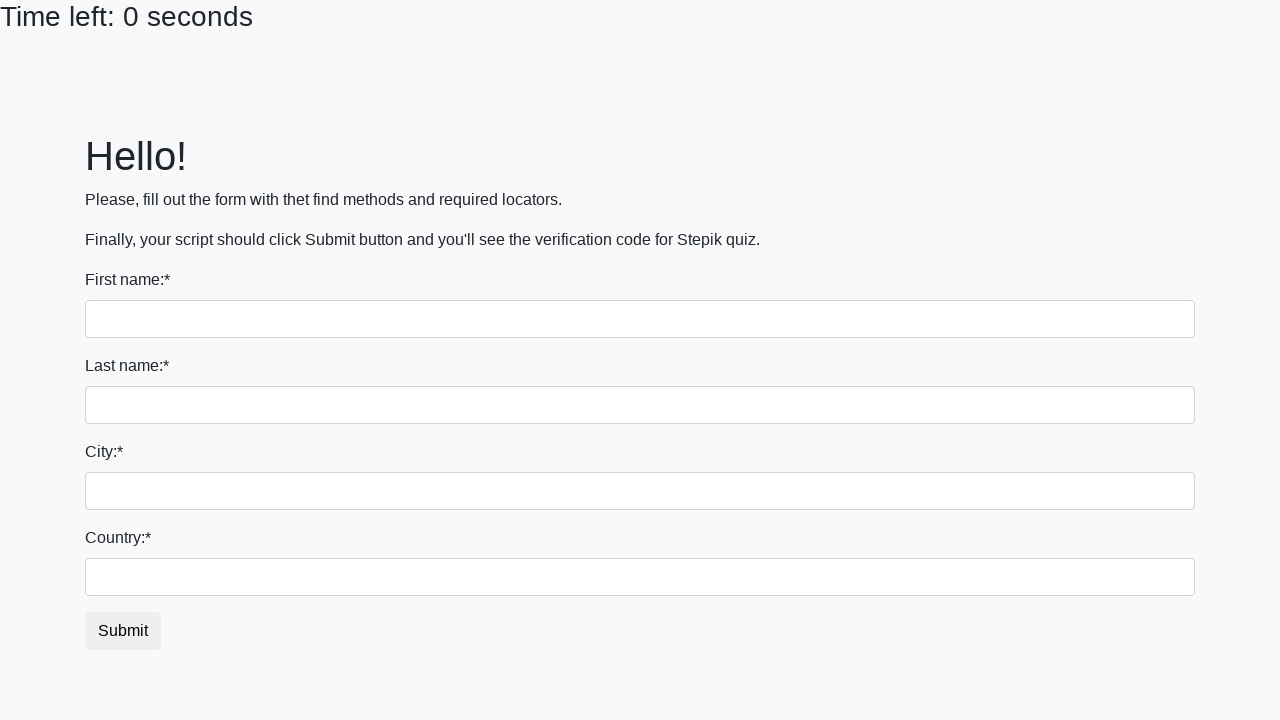